Tests clearing the complete state of all items by checking and then unchecking the toggle all

Starting URL: https://demo.playwright.dev/todomvc

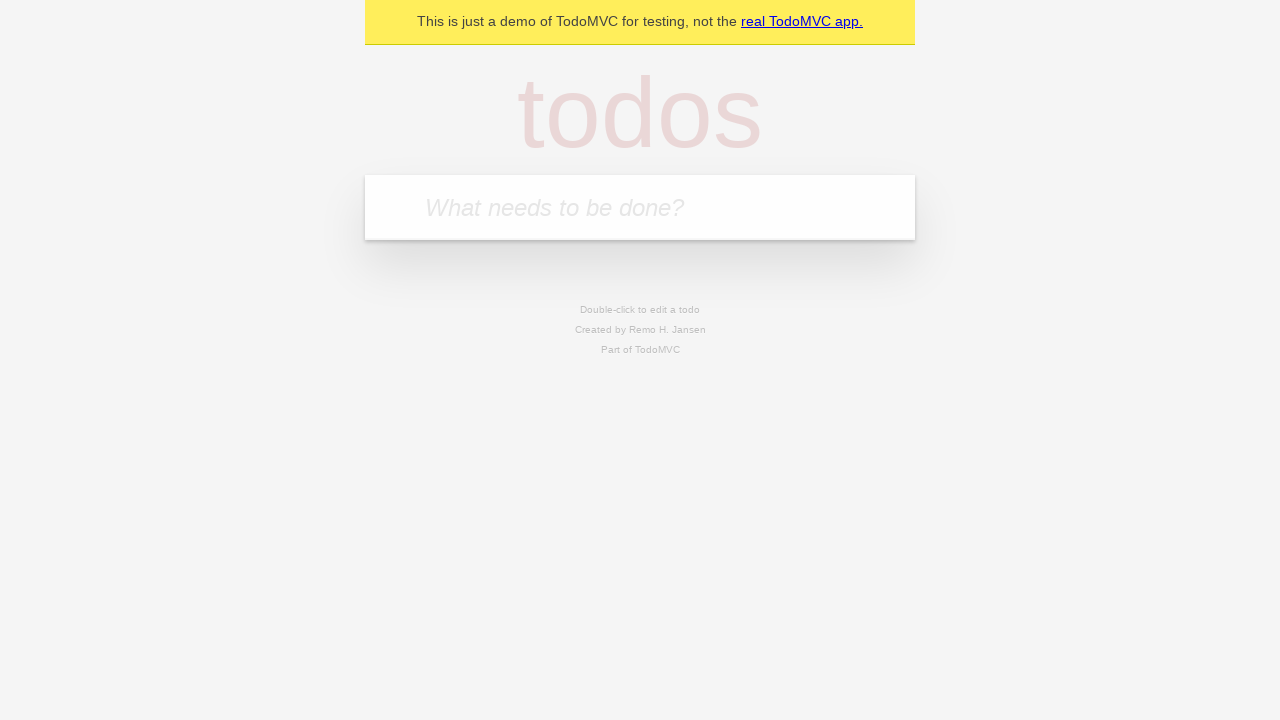

Filled todo input with 'buy some cheese' on internal:attr=[placeholder="What needs to be done?"i]
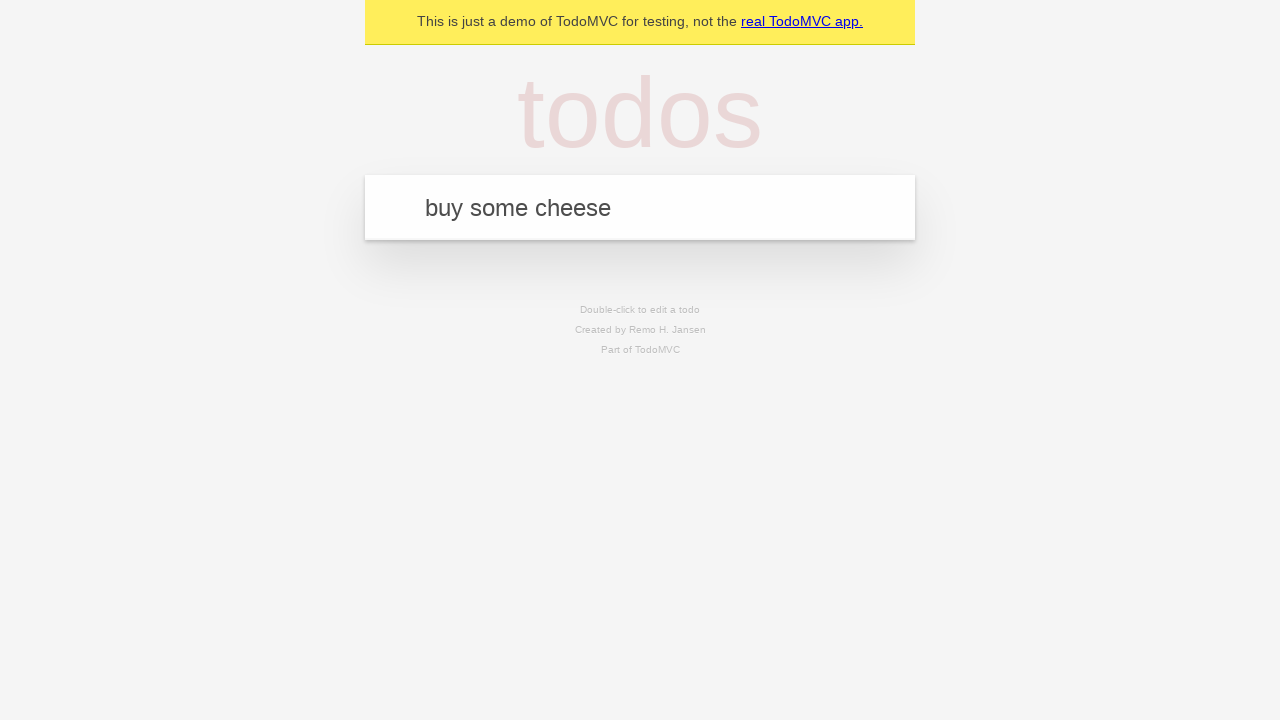

Pressed Enter to add todo 'buy some cheese' on internal:attr=[placeholder="What needs to be done?"i]
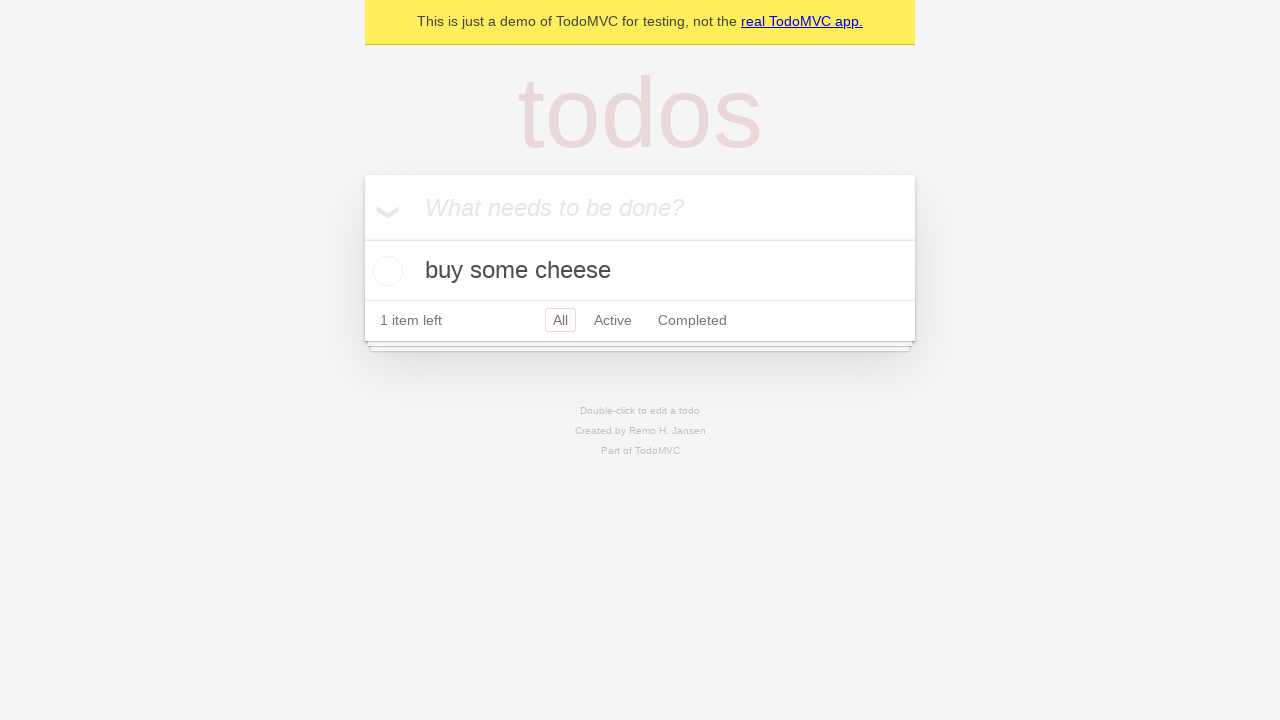

Filled todo input with 'feed the cat' on internal:attr=[placeholder="What needs to be done?"i]
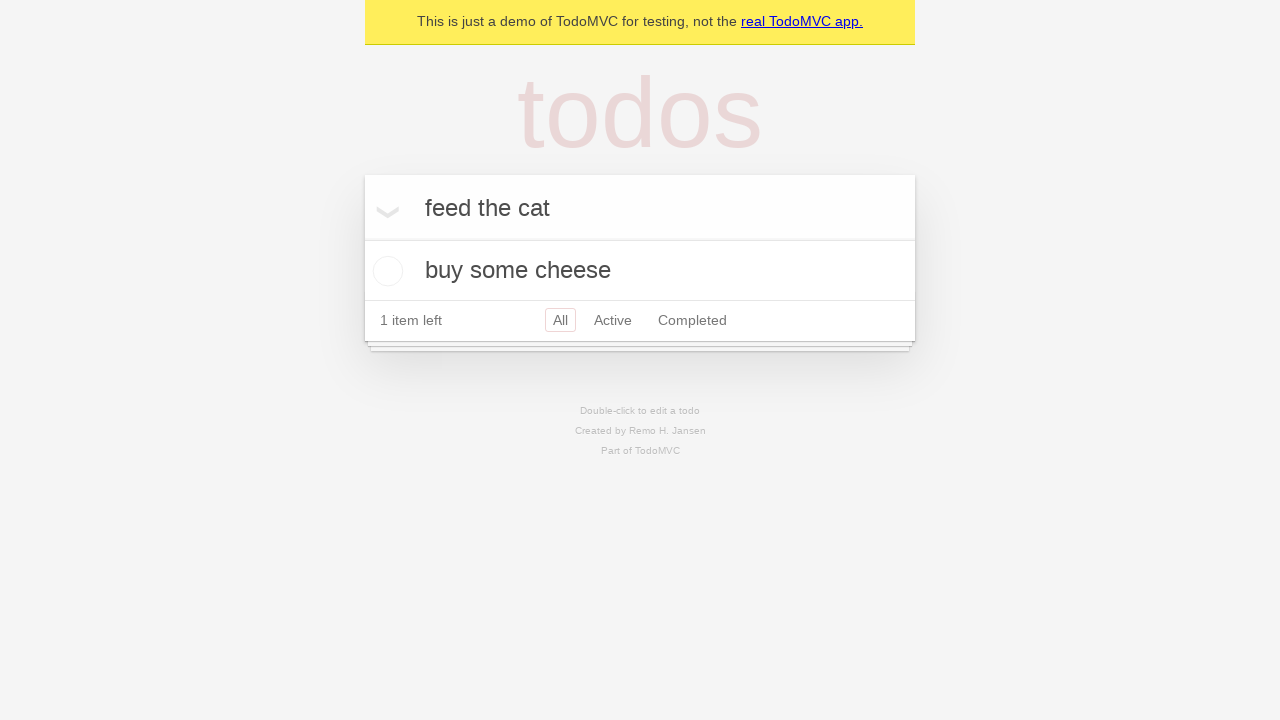

Pressed Enter to add todo 'feed the cat' on internal:attr=[placeholder="What needs to be done?"i]
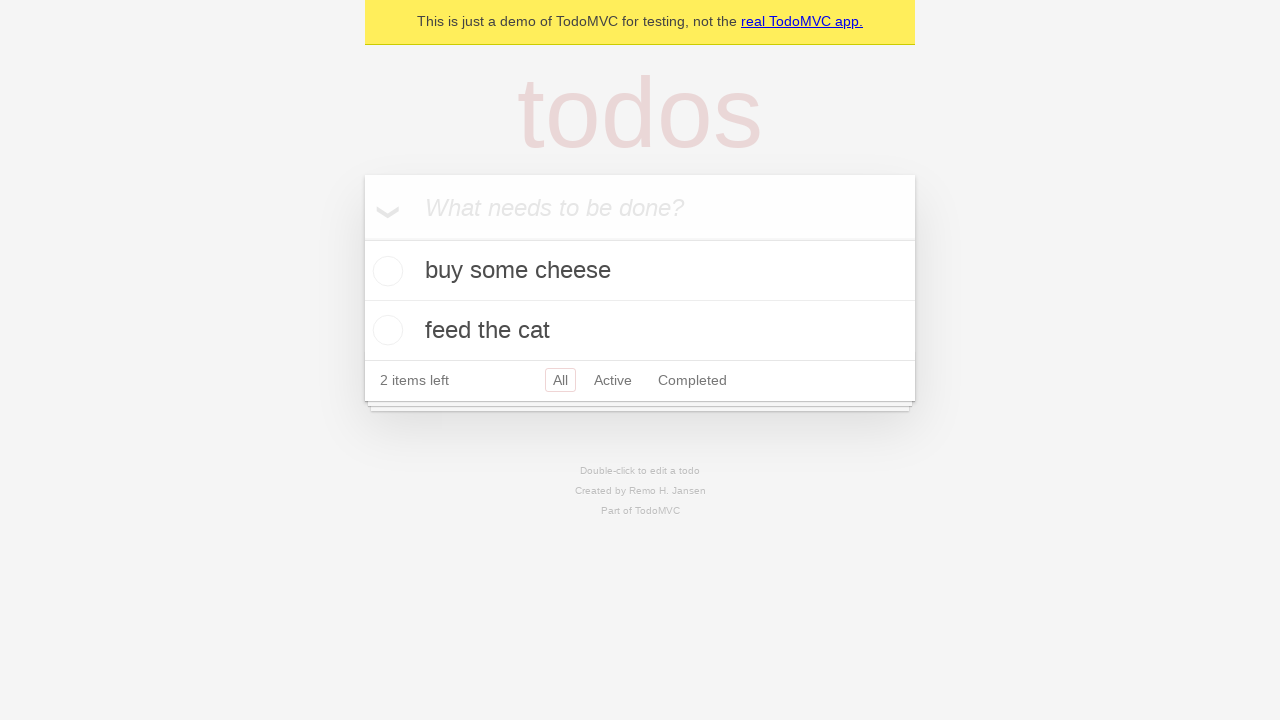

Filled todo input with 'book a doctors appointment' on internal:attr=[placeholder="What needs to be done?"i]
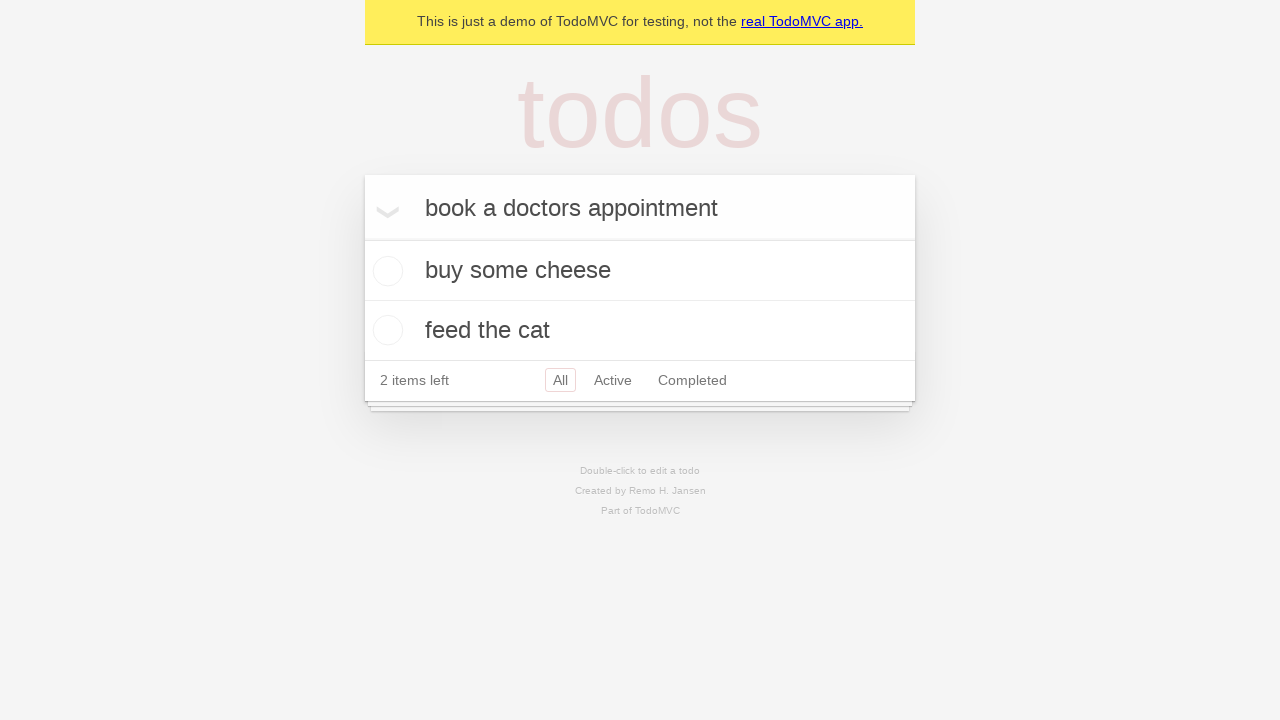

Pressed Enter to add todo 'book a doctors appointment' on internal:attr=[placeholder="What needs to be done?"i]
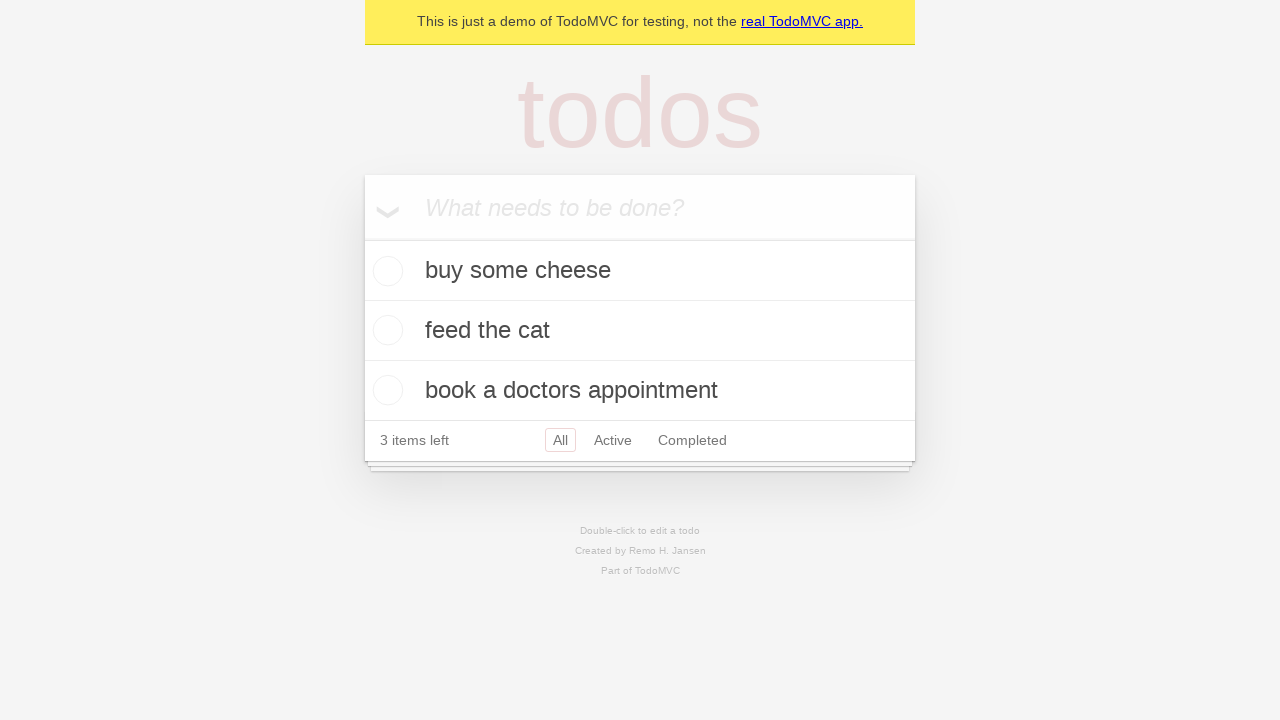

Checked toggle all to mark all items as complete at (362, 238) on internal:label="Mark all as complete"i
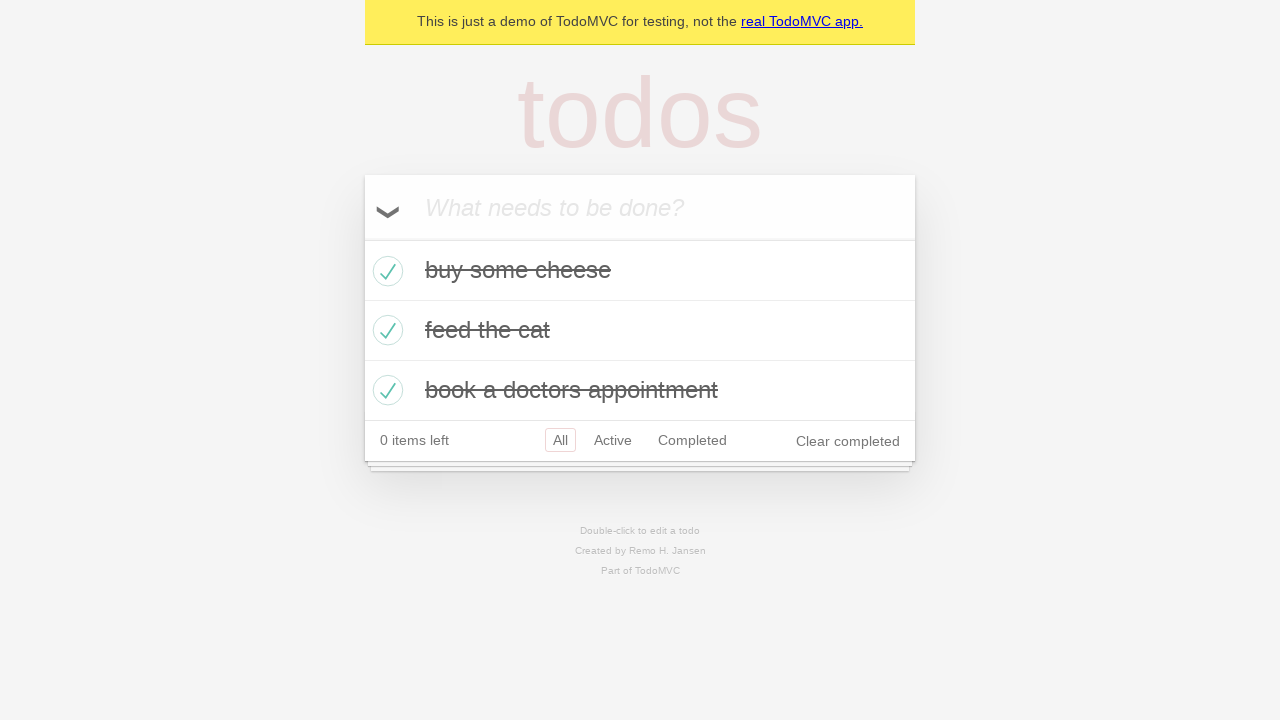

Unchecked toggle all to clear the complete state of all items at (362, 238) on internal:label="Mark all as complete"i
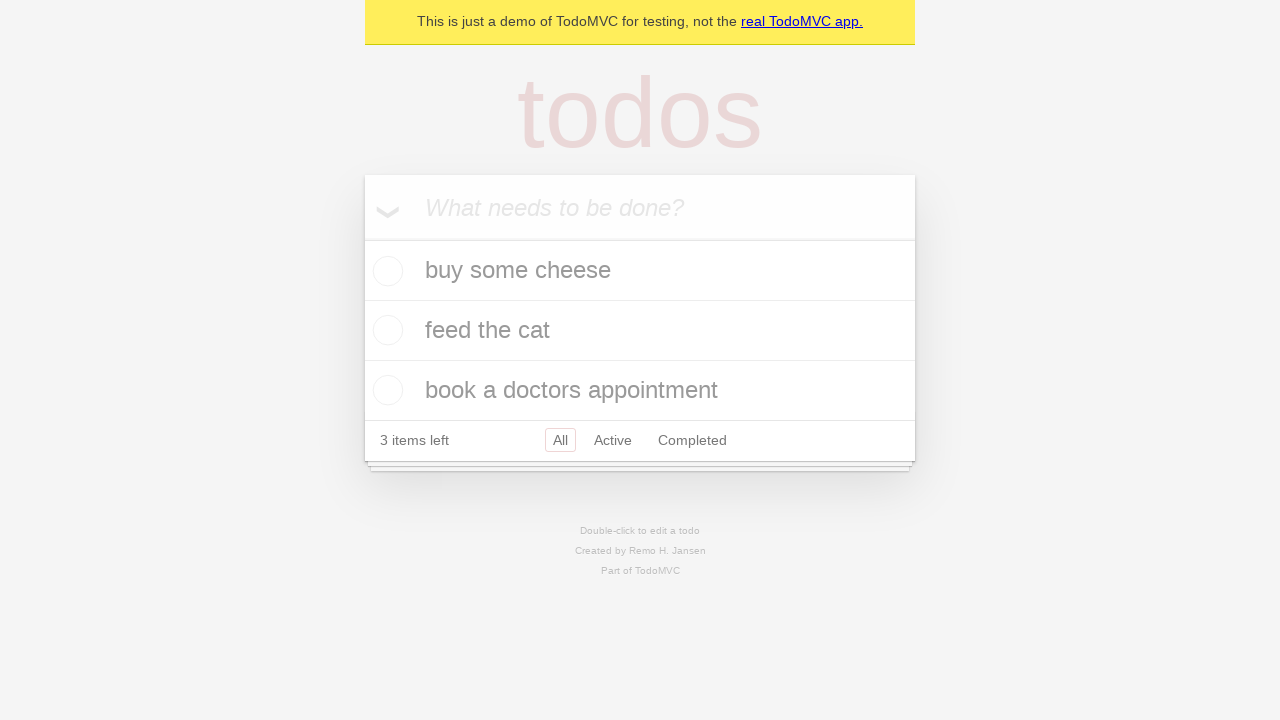

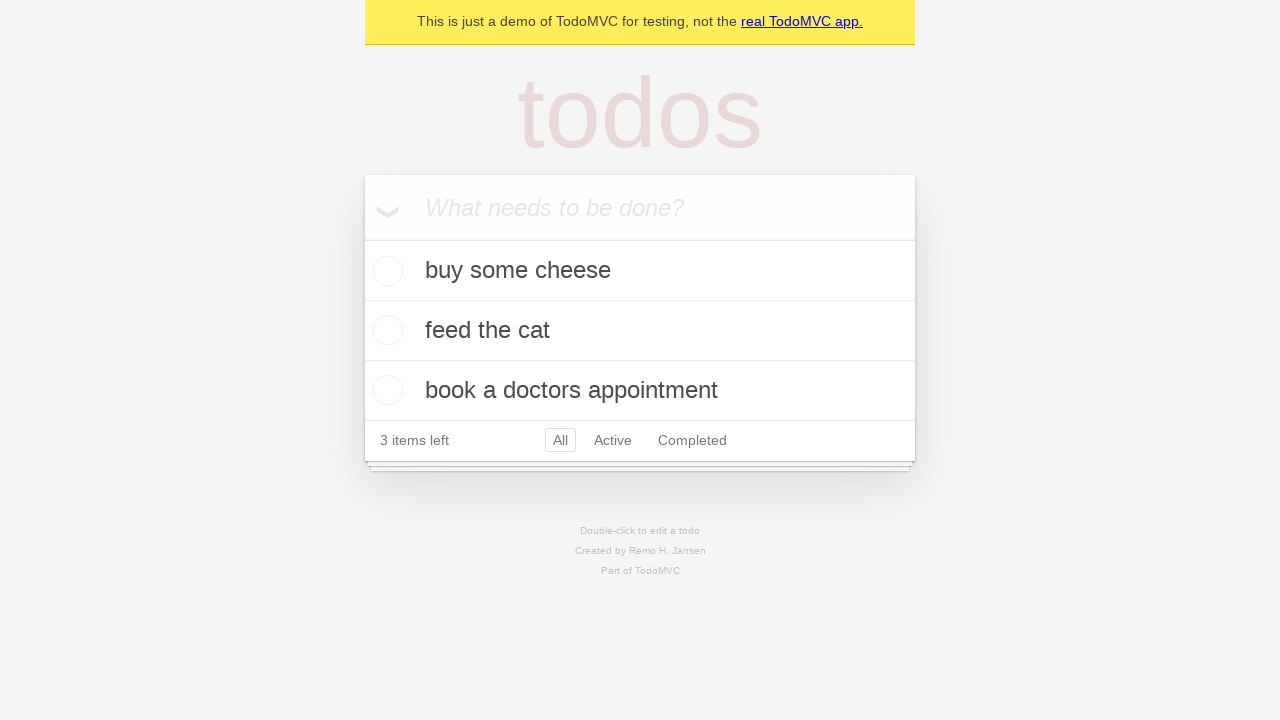